Clicks on the Right button and verifies its text

Starting URL: https://formy-project.herokuapp.com/buttons#

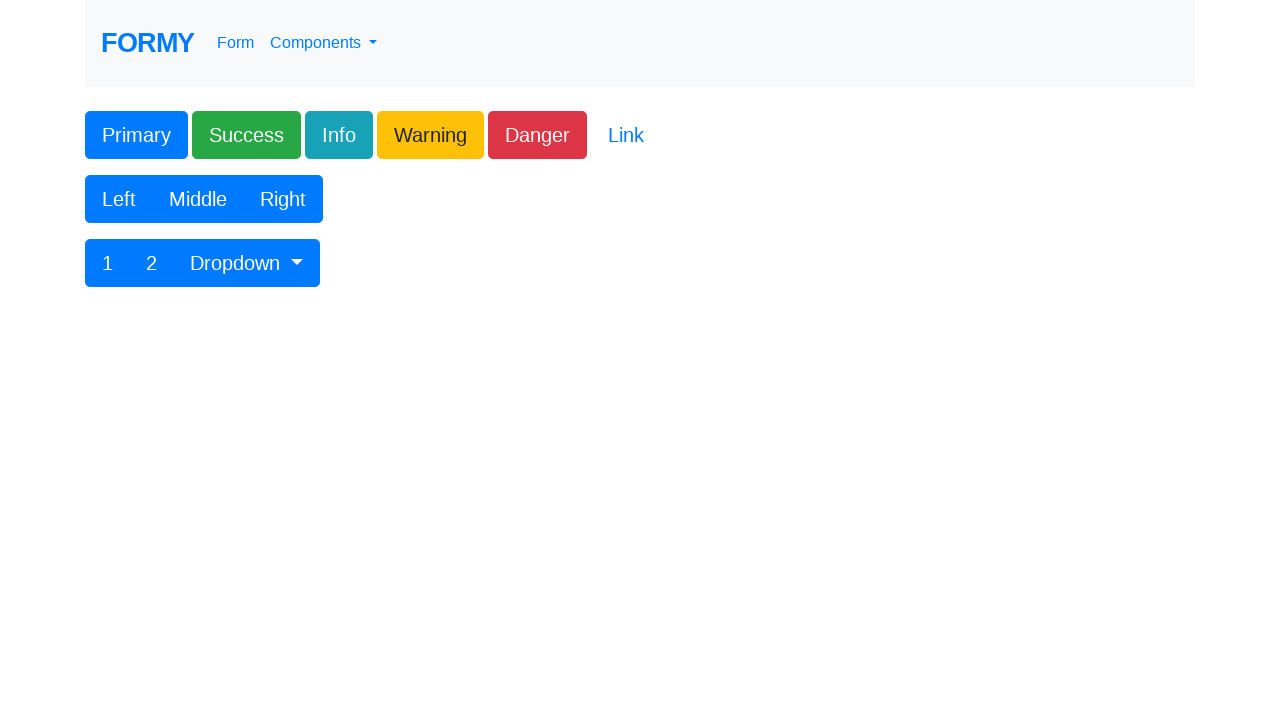

Clicked the Right button at (283, 199) on xpath=//button[text()='Right']
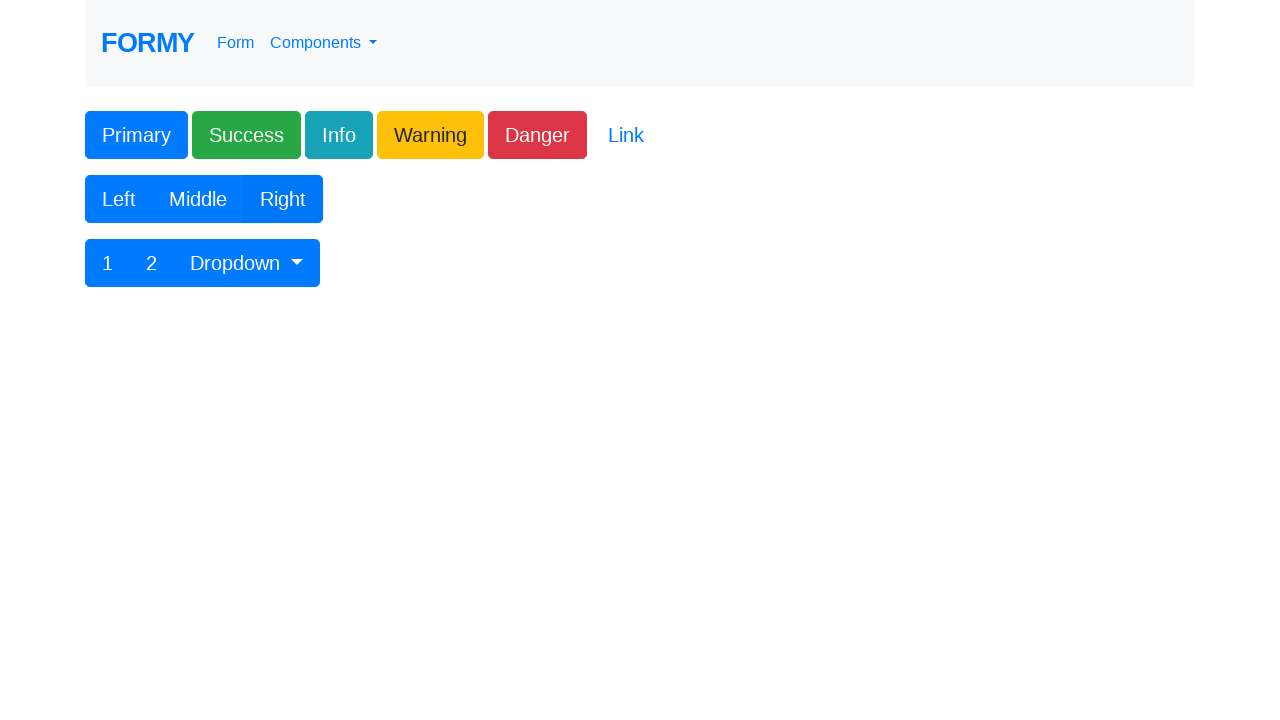

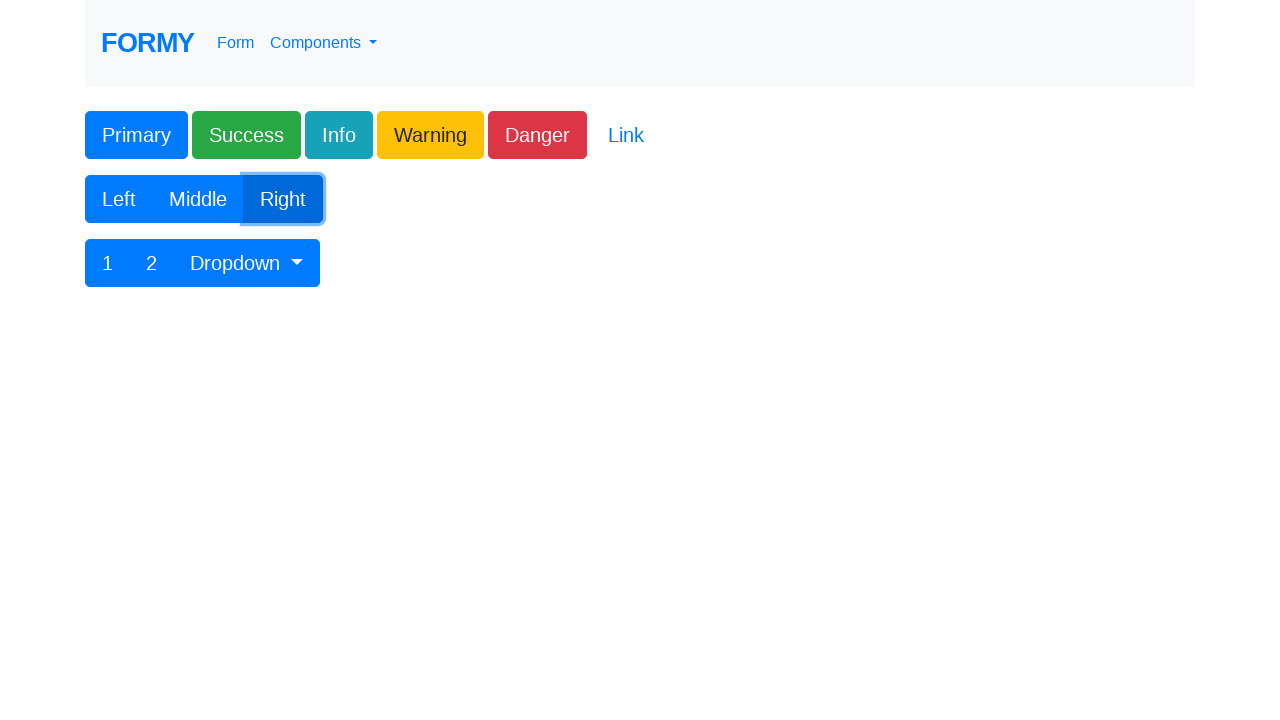